Tests that entering a number below 50 shows the "too small" error message

Starting URL: https://kristinek.github.io/site/tasks/enter_a_number

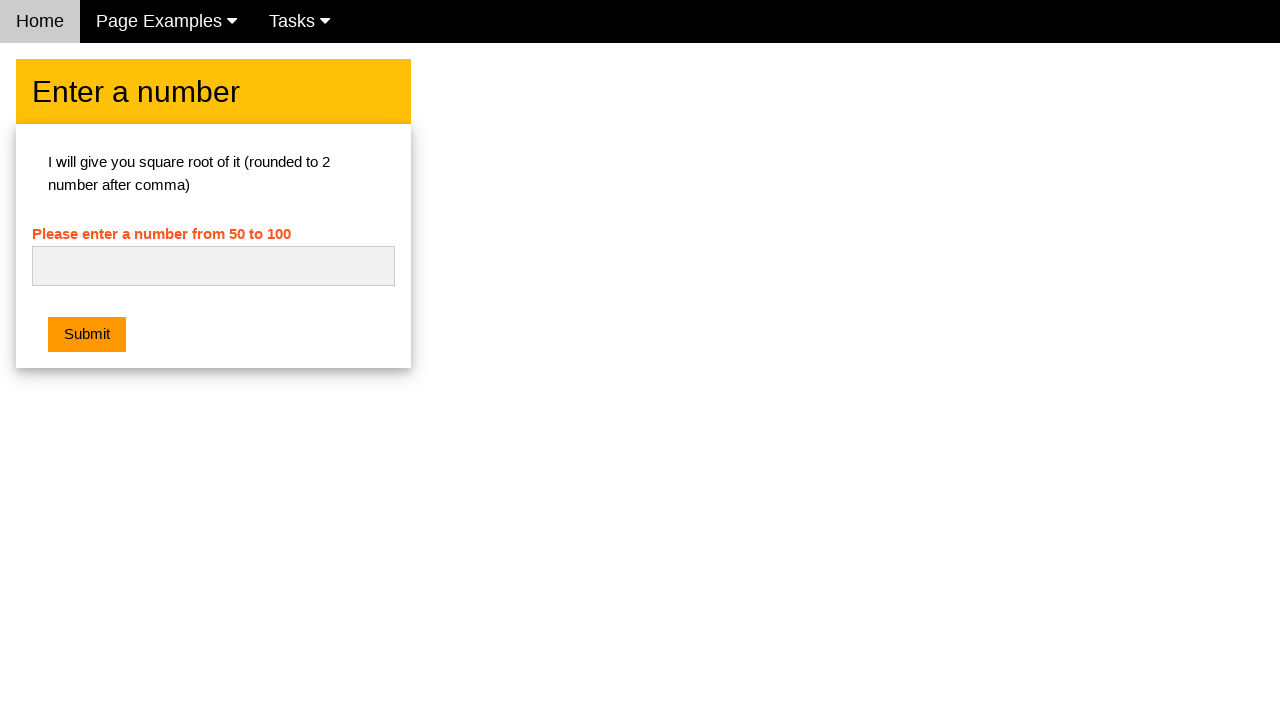

Entered number 40 (below minimum of 50) in the input field on #numb
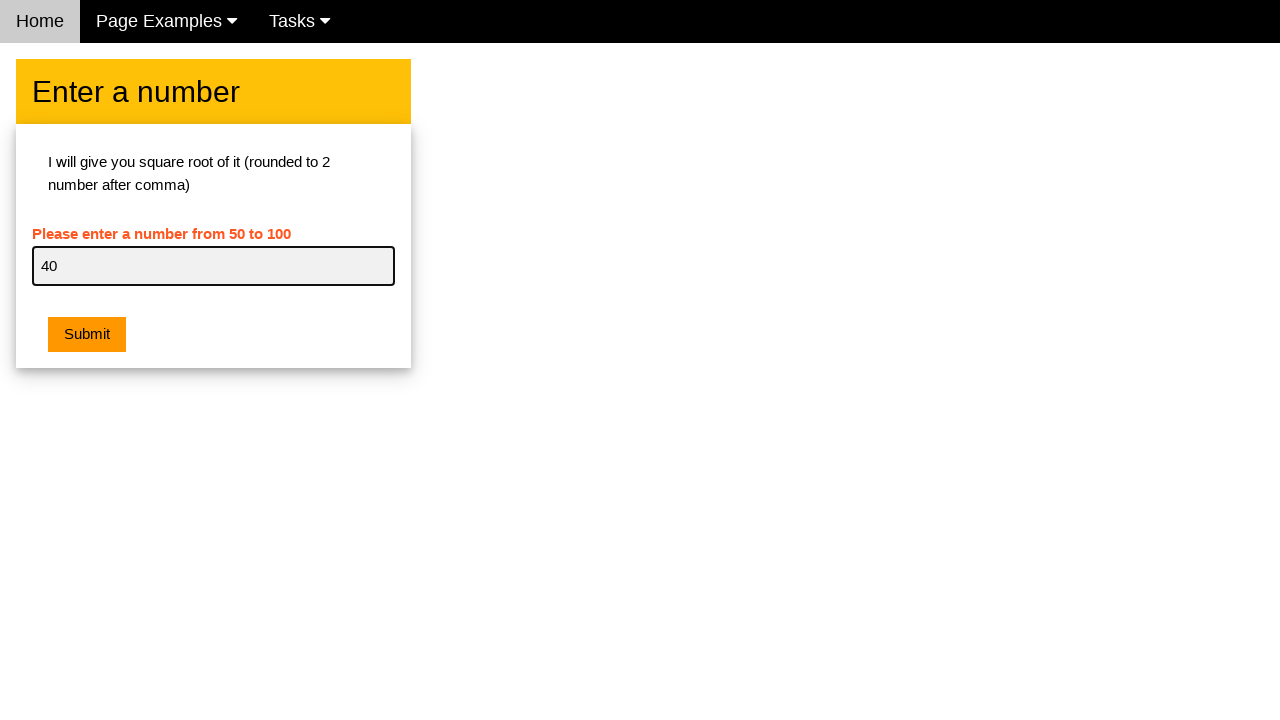

Clicked the submit button at (87, 335) on .w3-orange
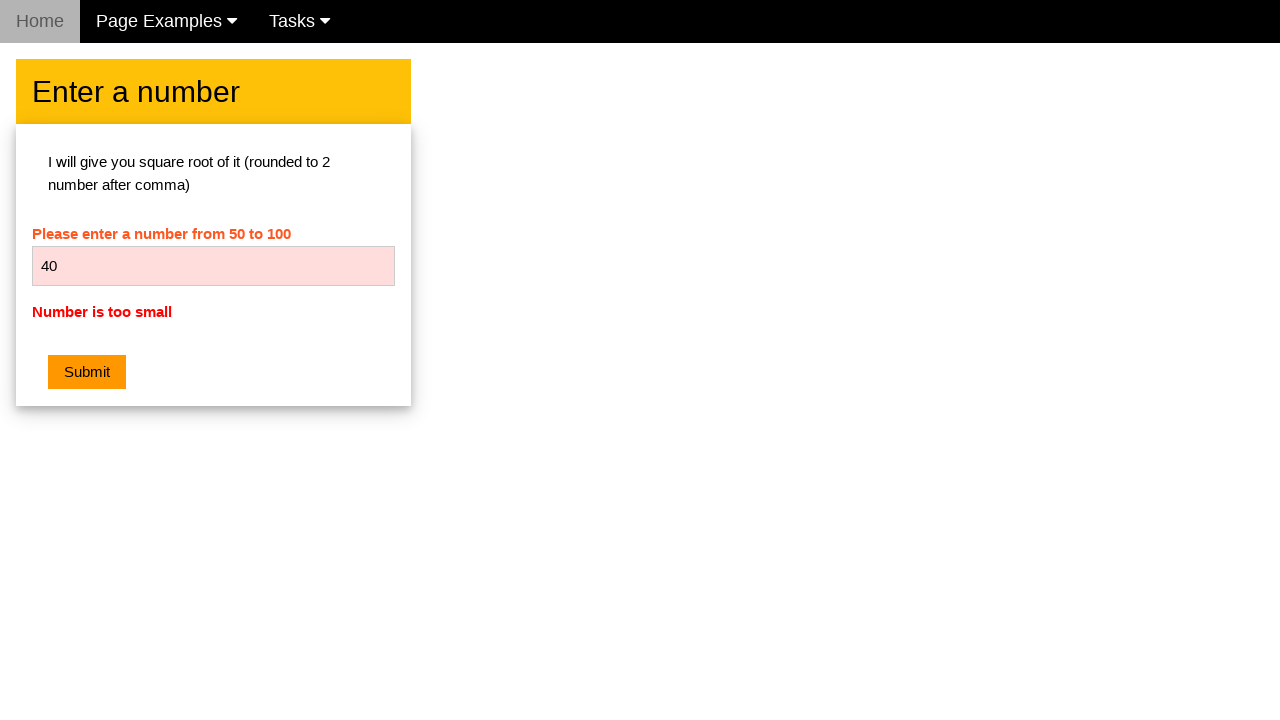

Verified 'Number is too small' error message appeared
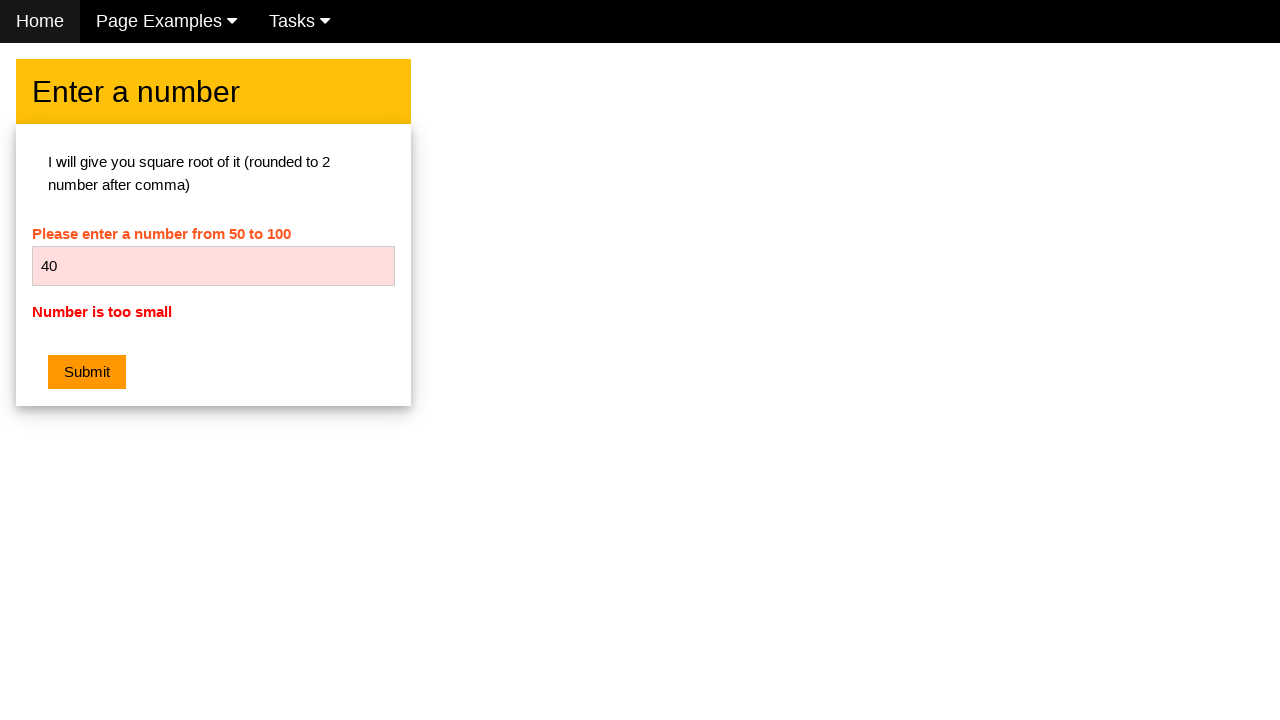

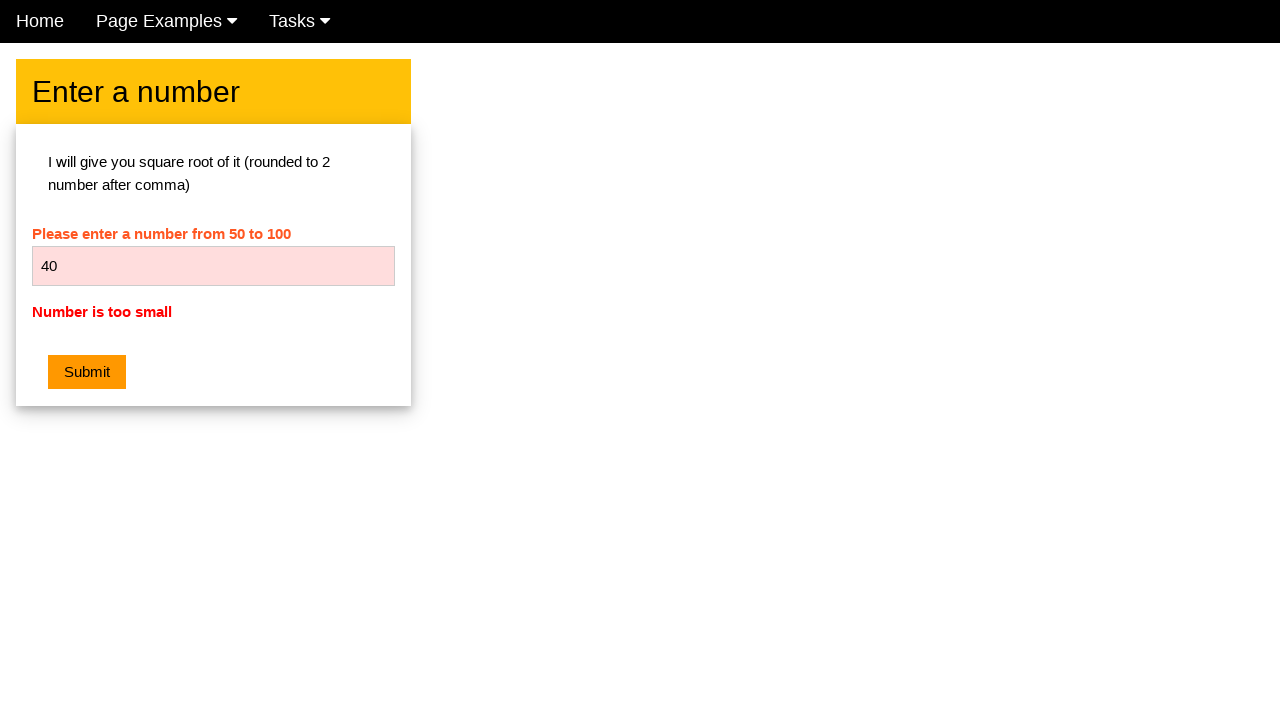